Tests that the submit button is enabled when a valid input is entered

Starting URL: https://sngular-assesmet-app-5k34.vercel.app

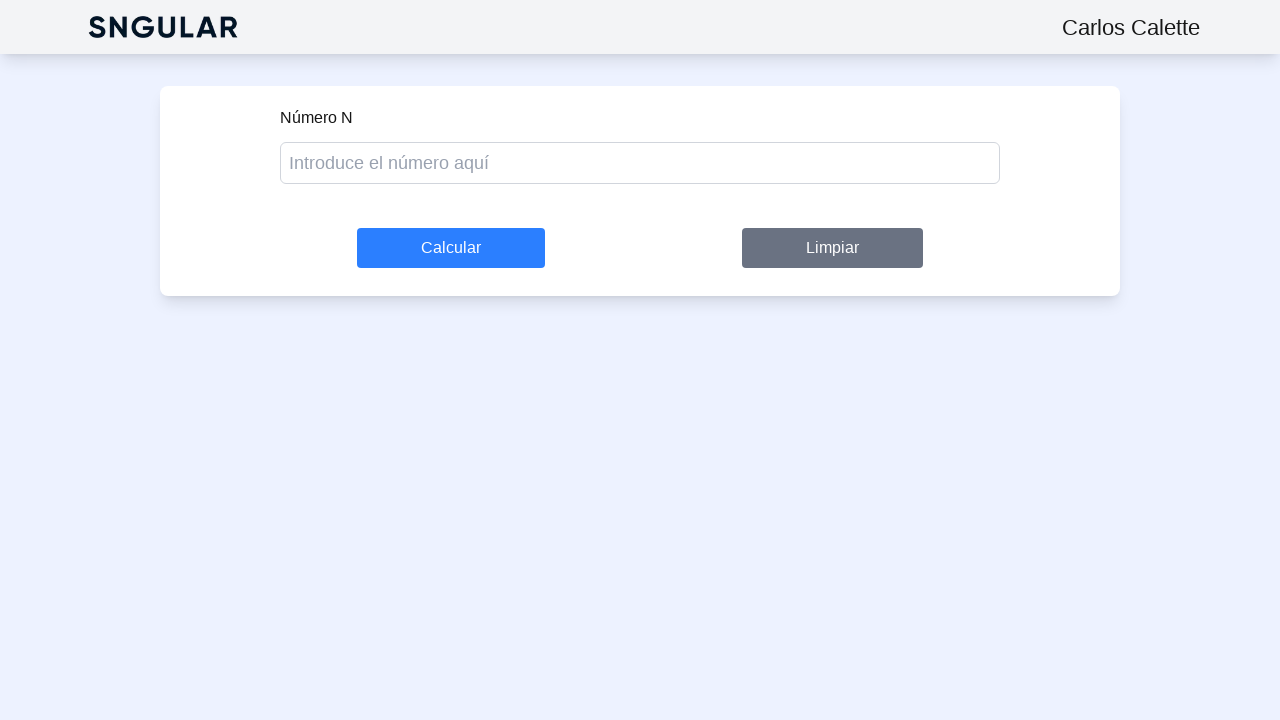

Navigated to Sngular assessment app
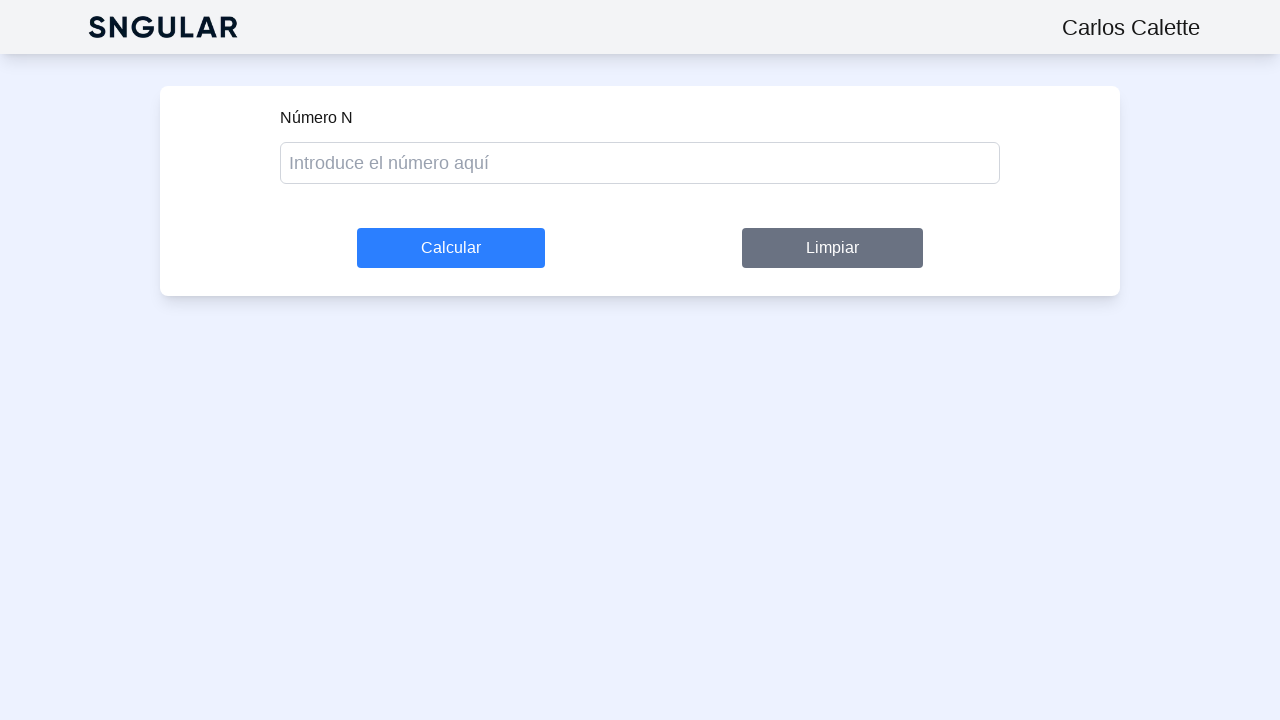

Filled form input with valid value '7' on [data-testid="form-input"]
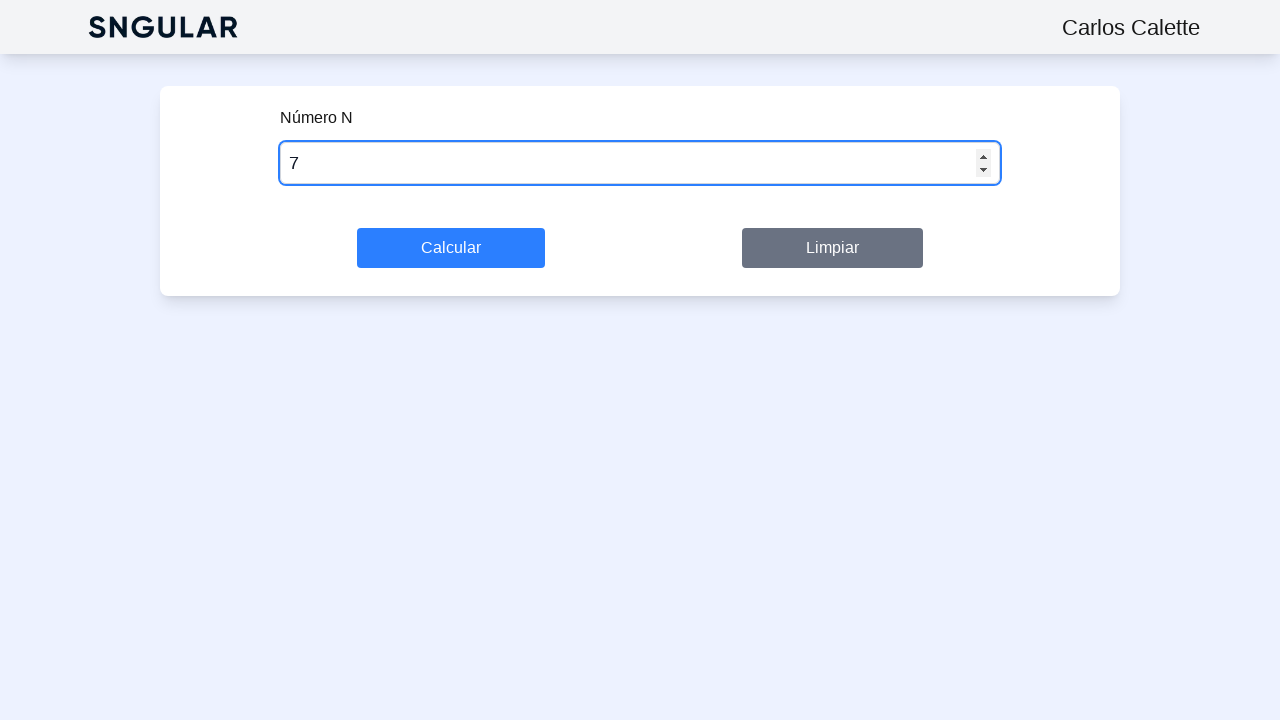

Located submit button element
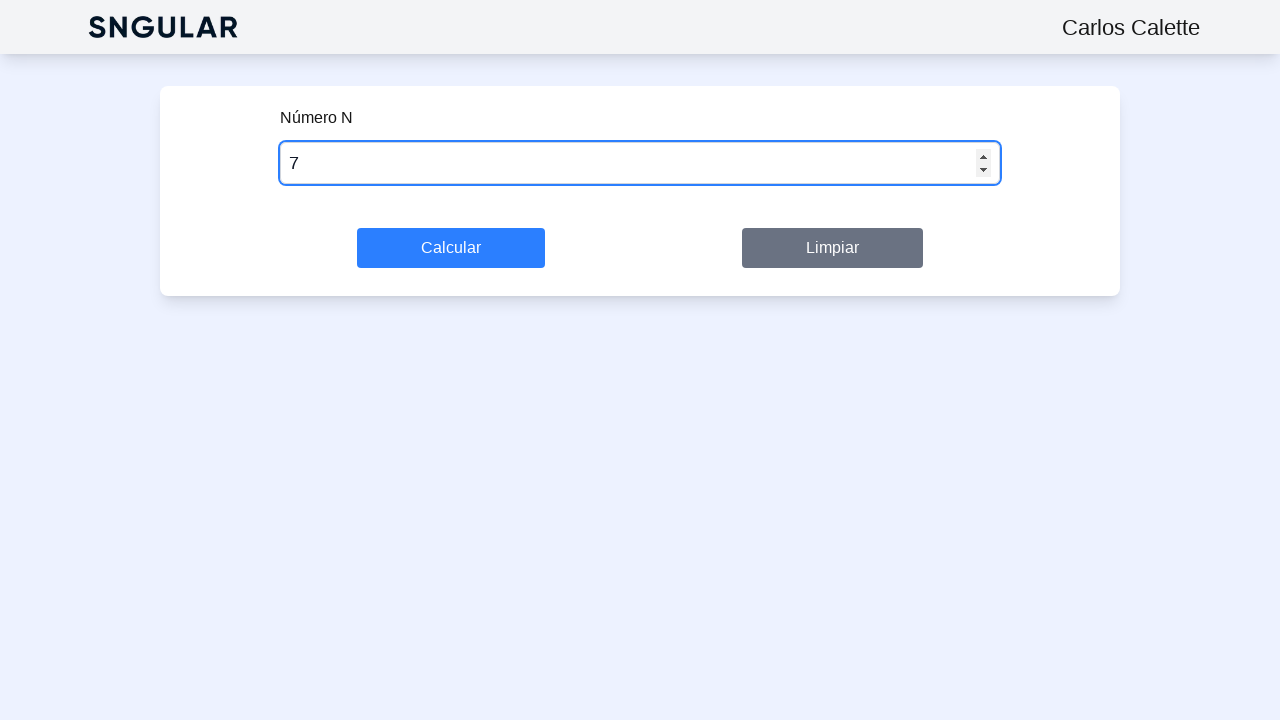

Submit button is visible
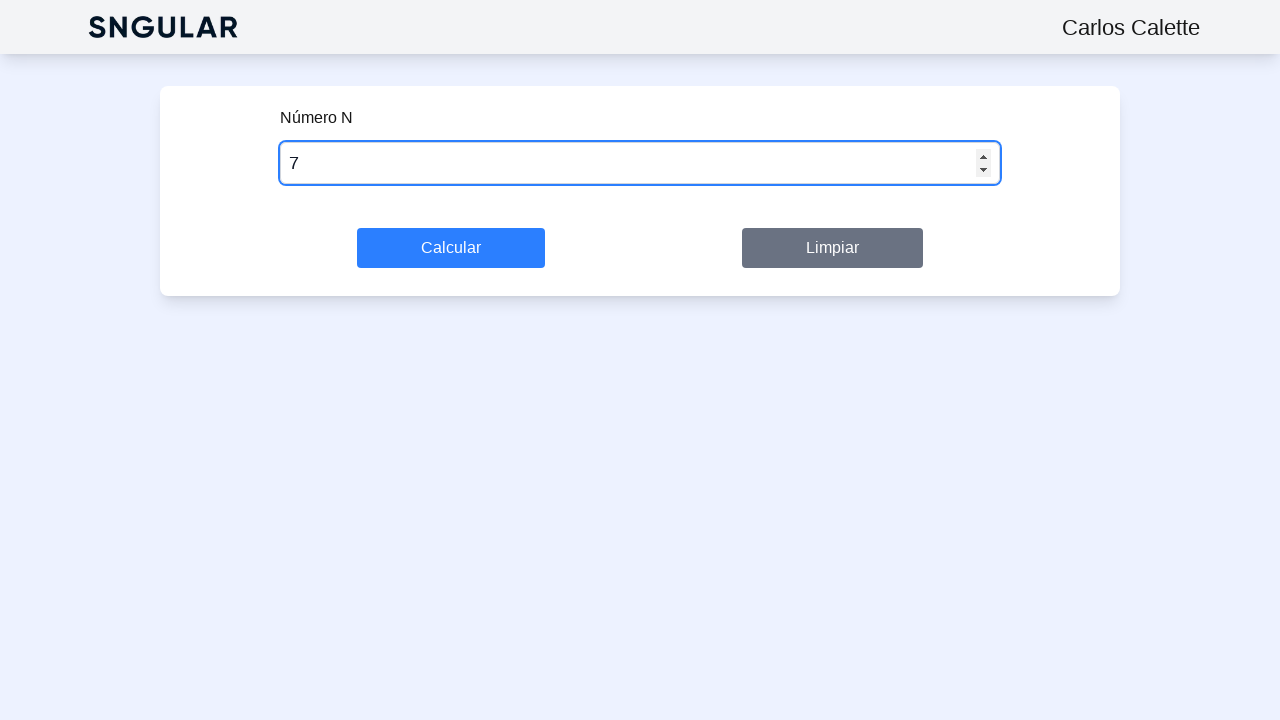

Verified submit button is enabled with valid input
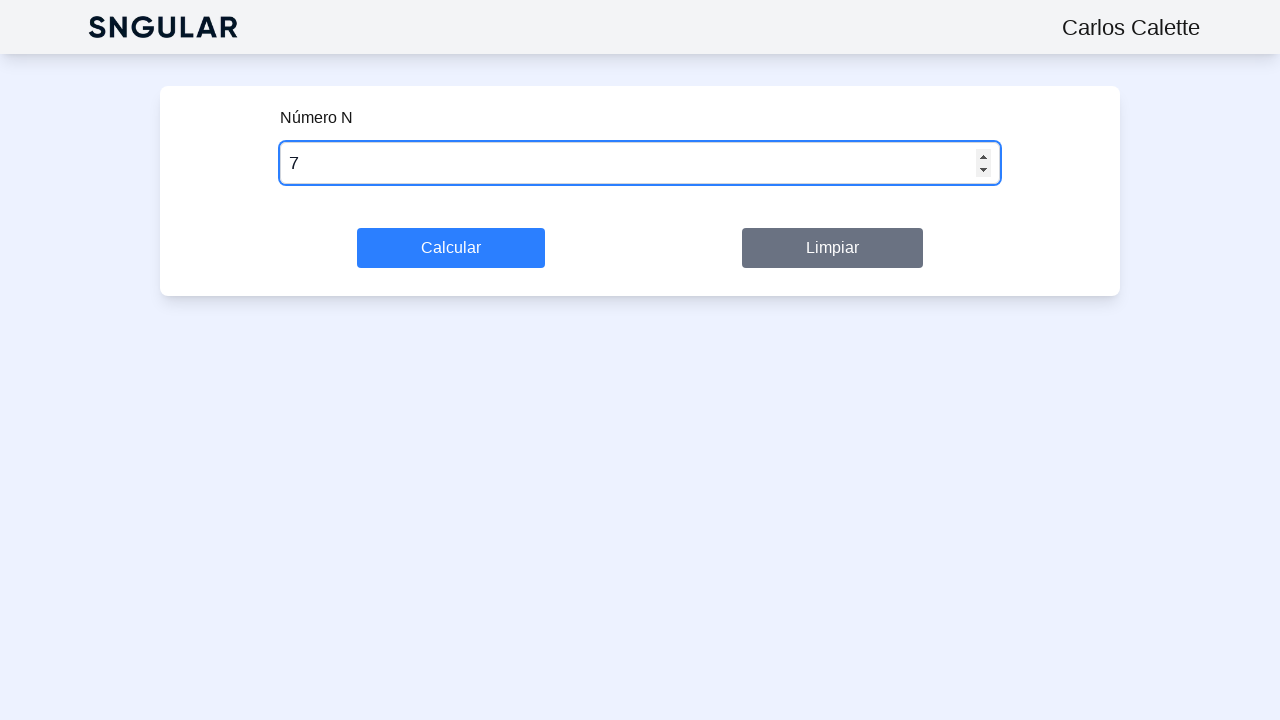

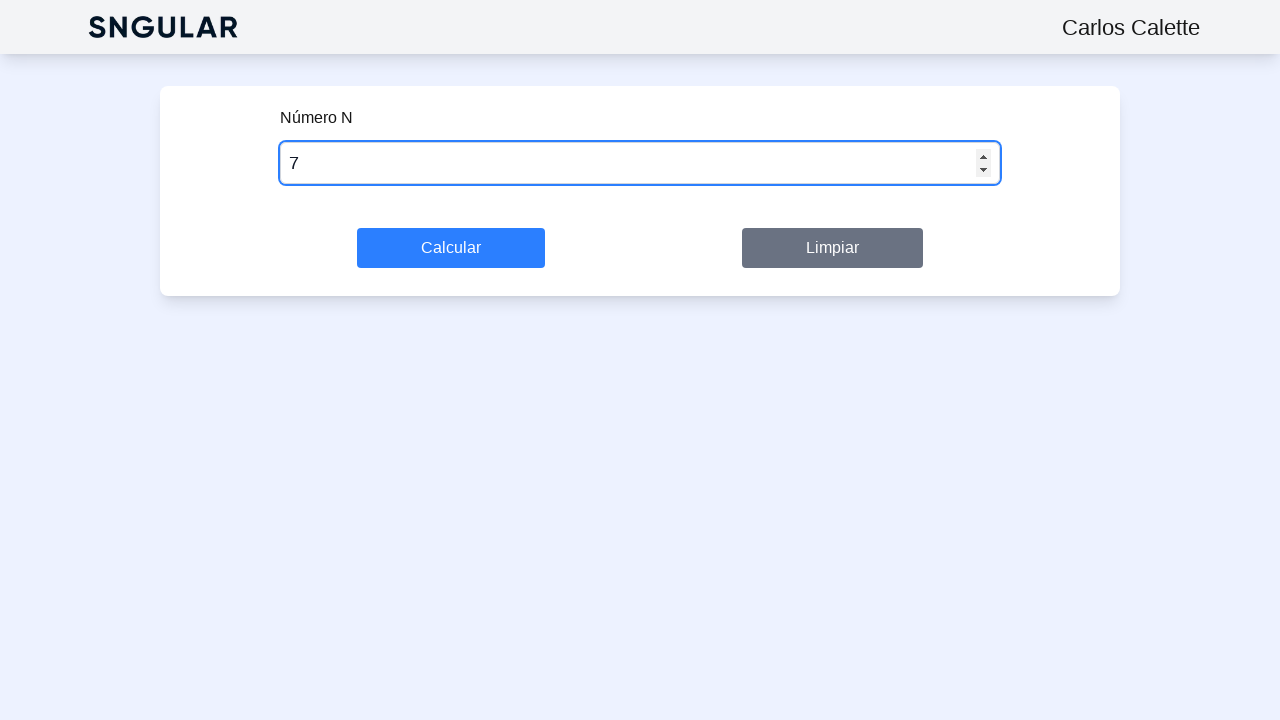